Tests addition with zero by adding 0 + (-1) and verifying the result equals -1

Starting URL: https://testsheepnz.github.io/BasicCalculator.html

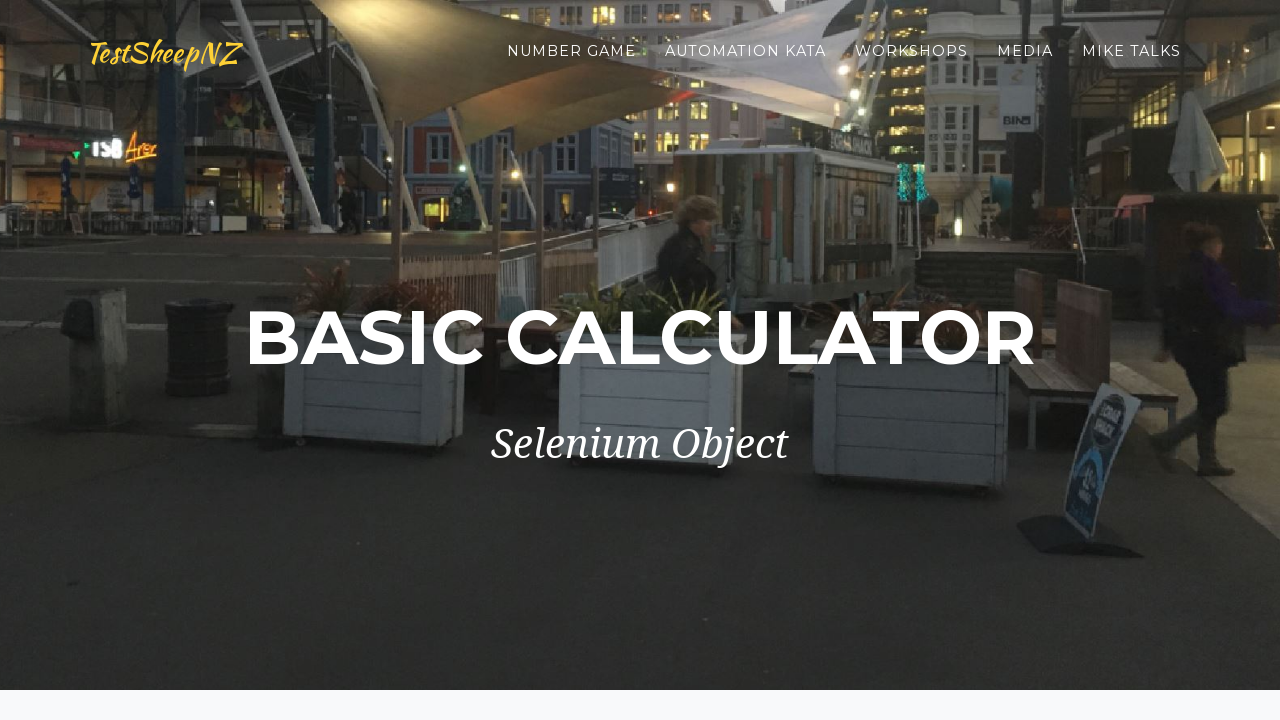

Filled first number field with 0 on #number1Field
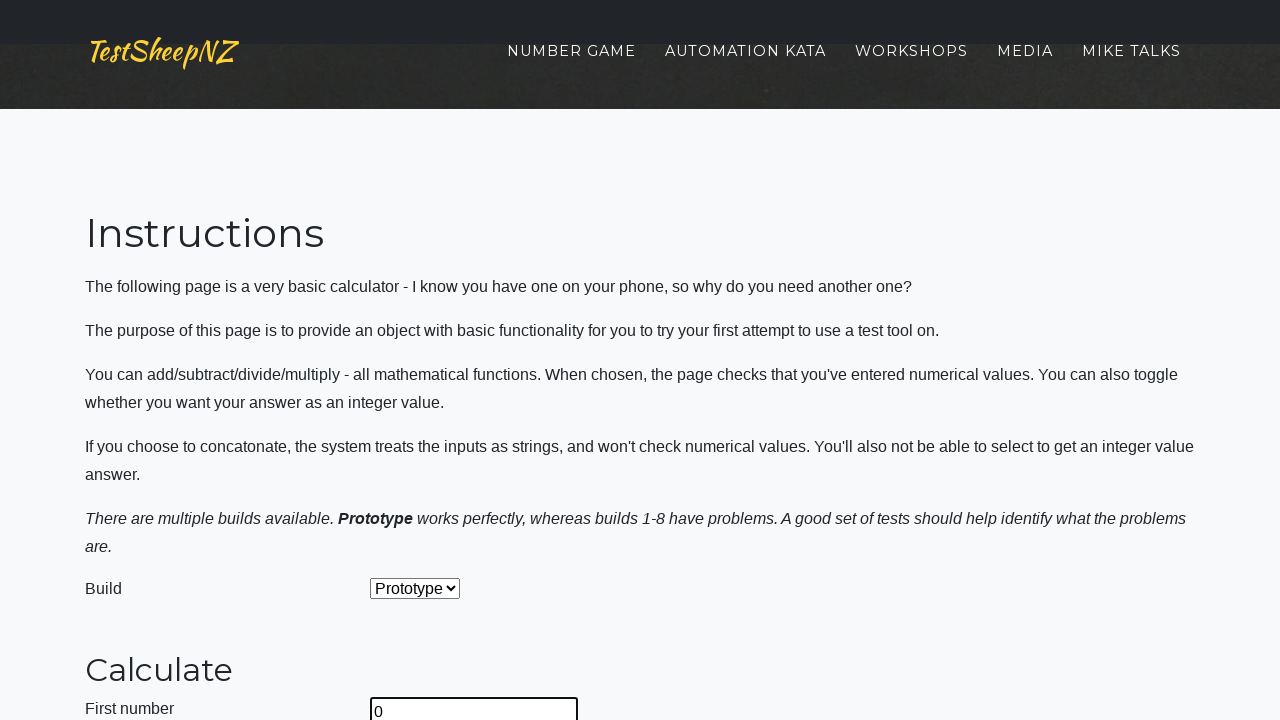

Filled second number field with -1 on #number2Field
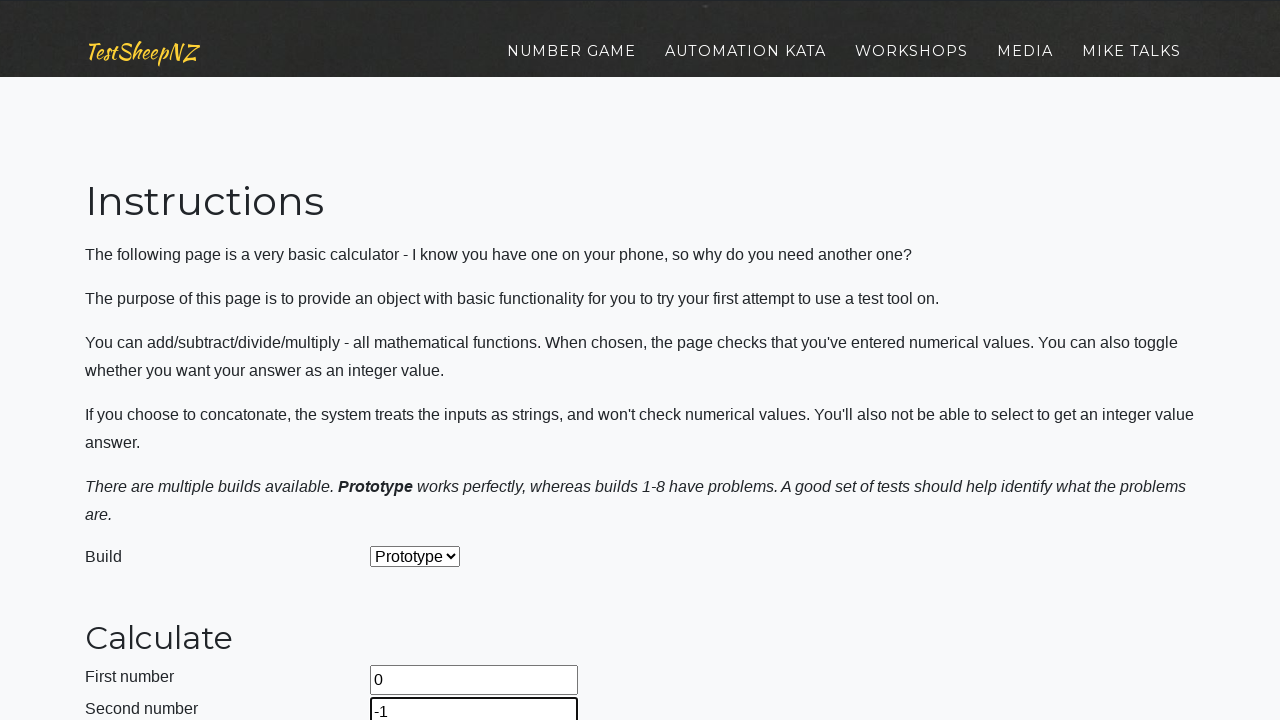

Selected Add operation from dropdown on #selectOperationDropdown
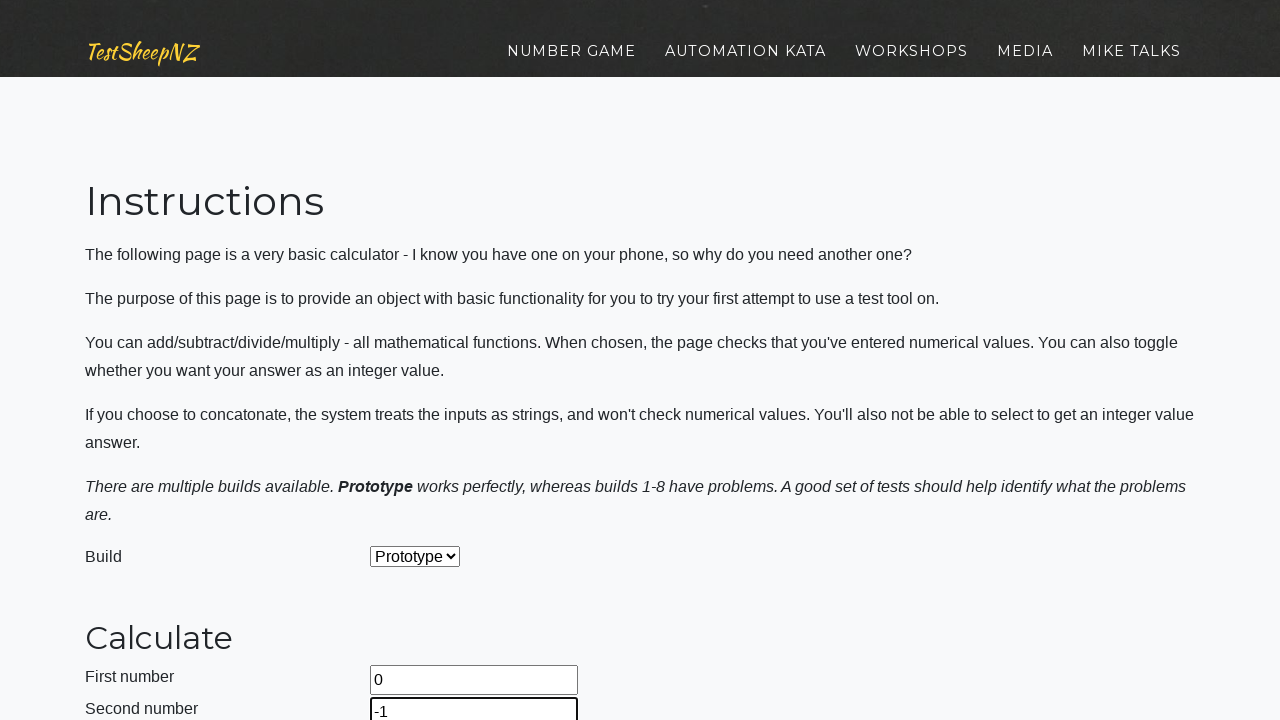

Clicked calculate button at (422, 361) on #calculateButton
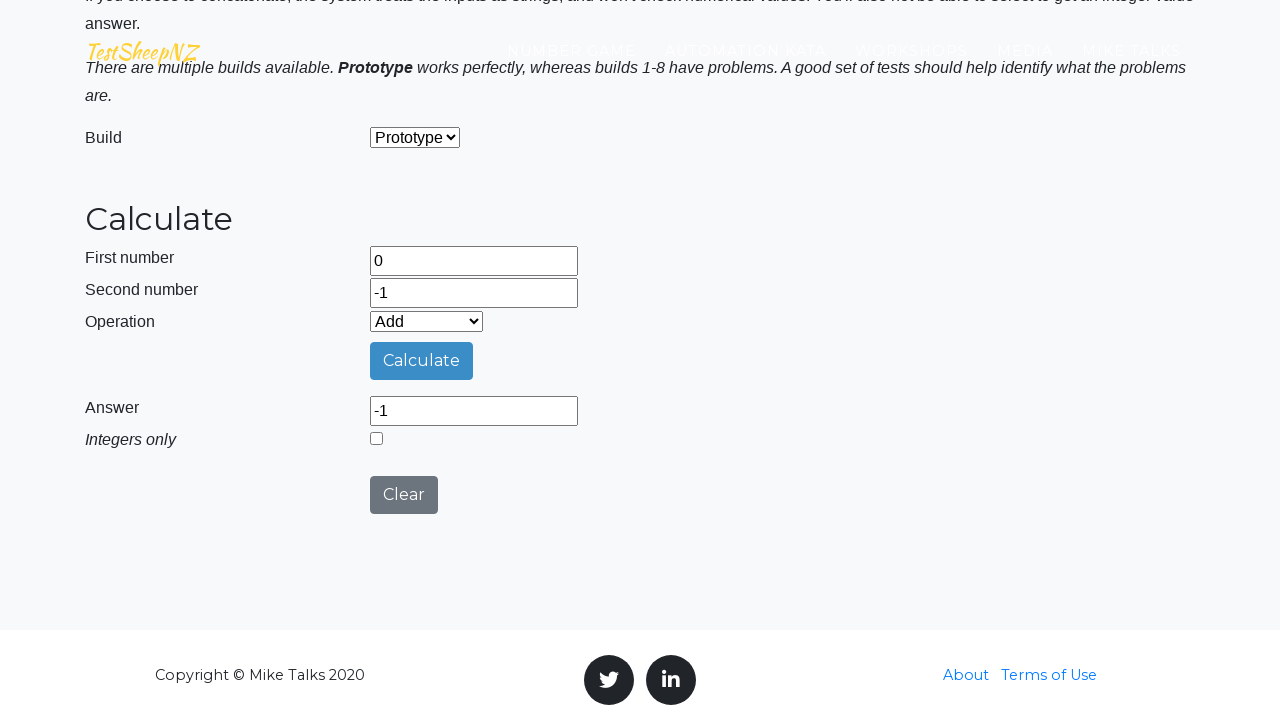

Result field loaded and is visible
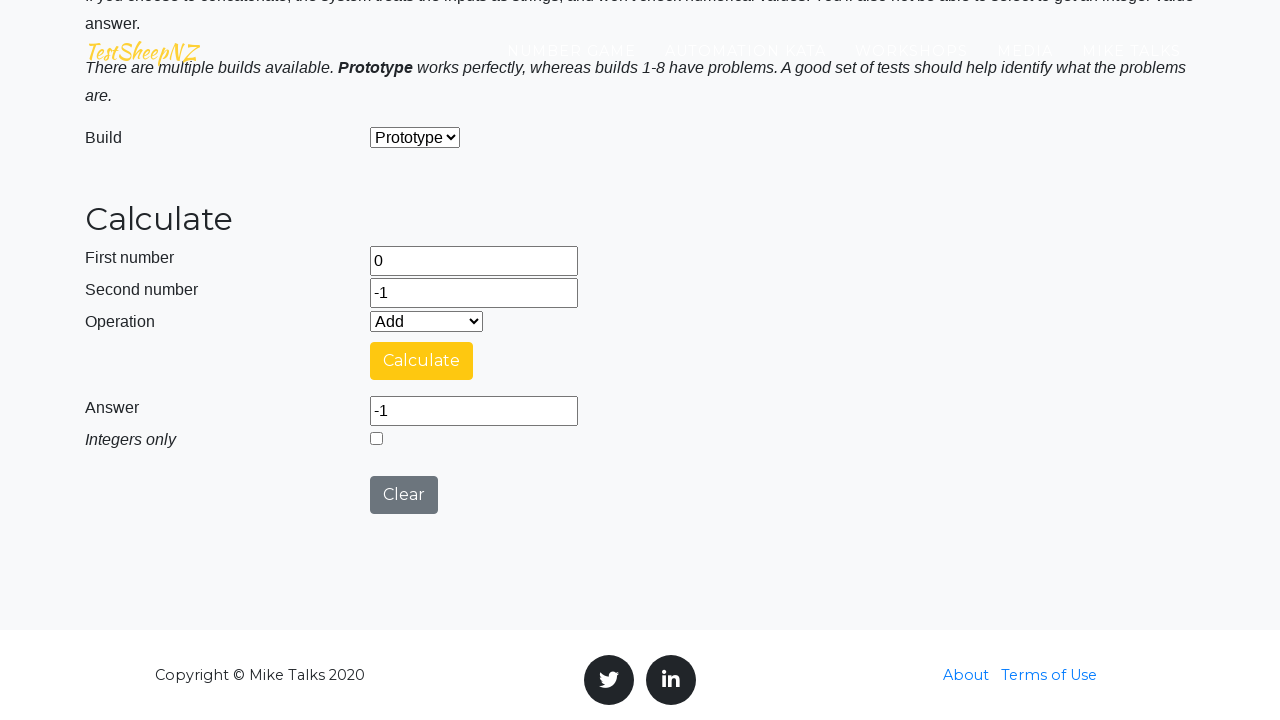

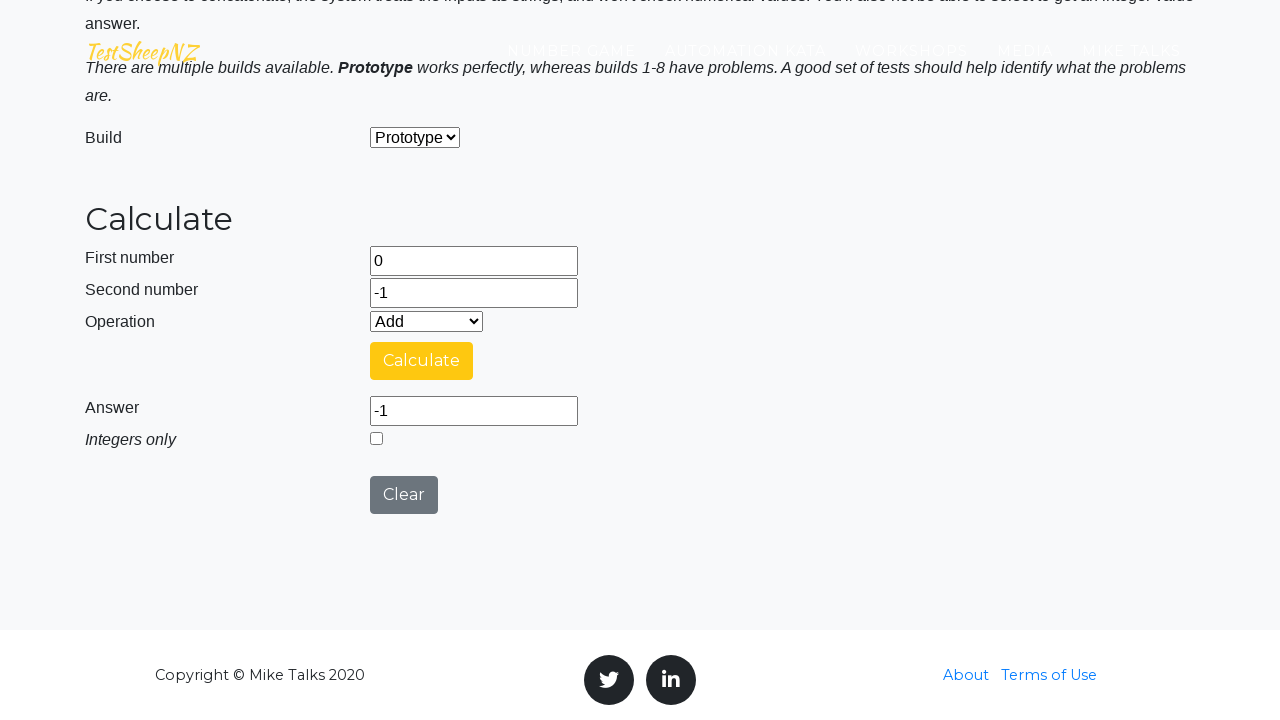